Tests date picker functionality by entering a date and pressing Enter to confirm

Starting URL: https://formy-project.herokuapp.com/datepicker

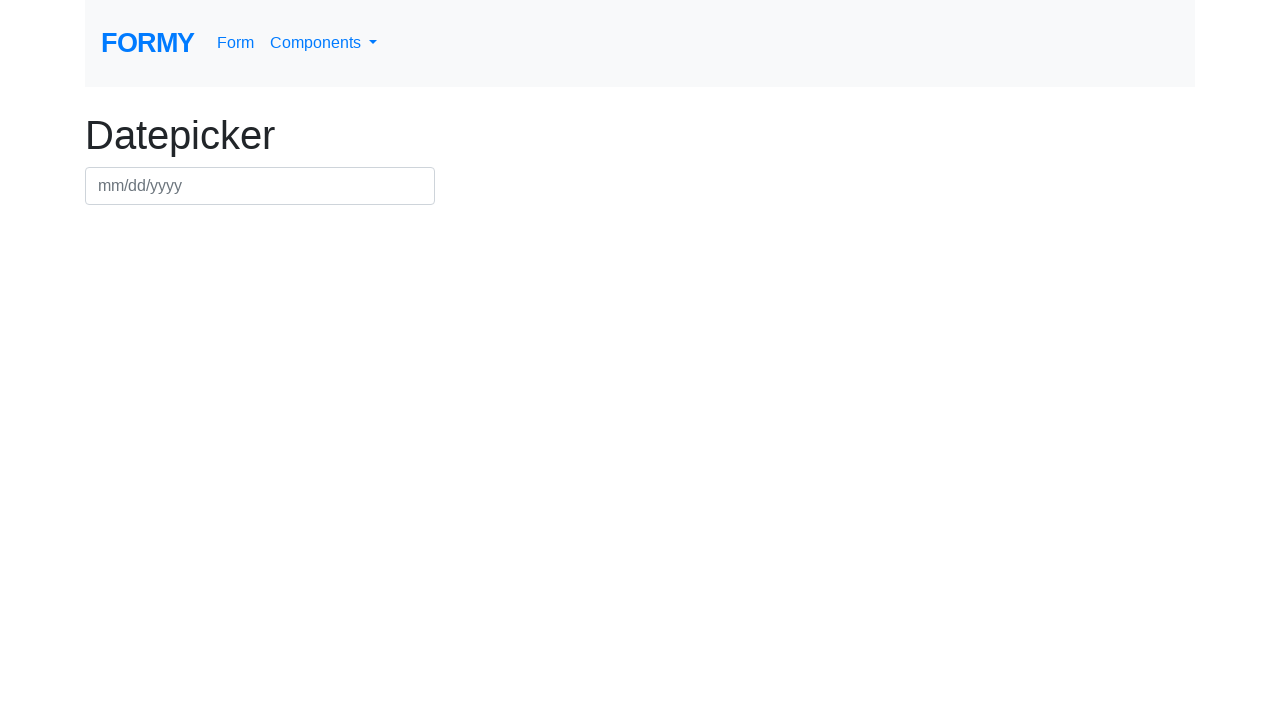

Entered date '01/01/2021' in the datepicker field on #datepicker
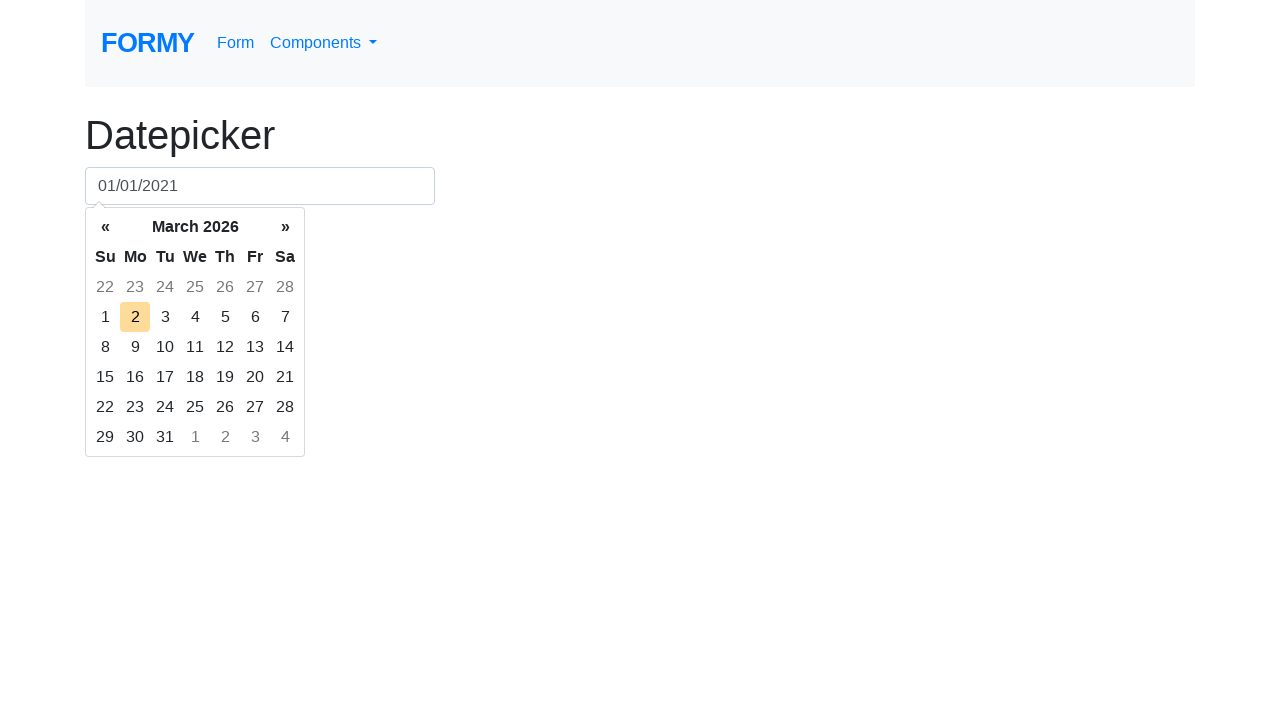

Pressed Enter to confirm the date selection on #datepicker
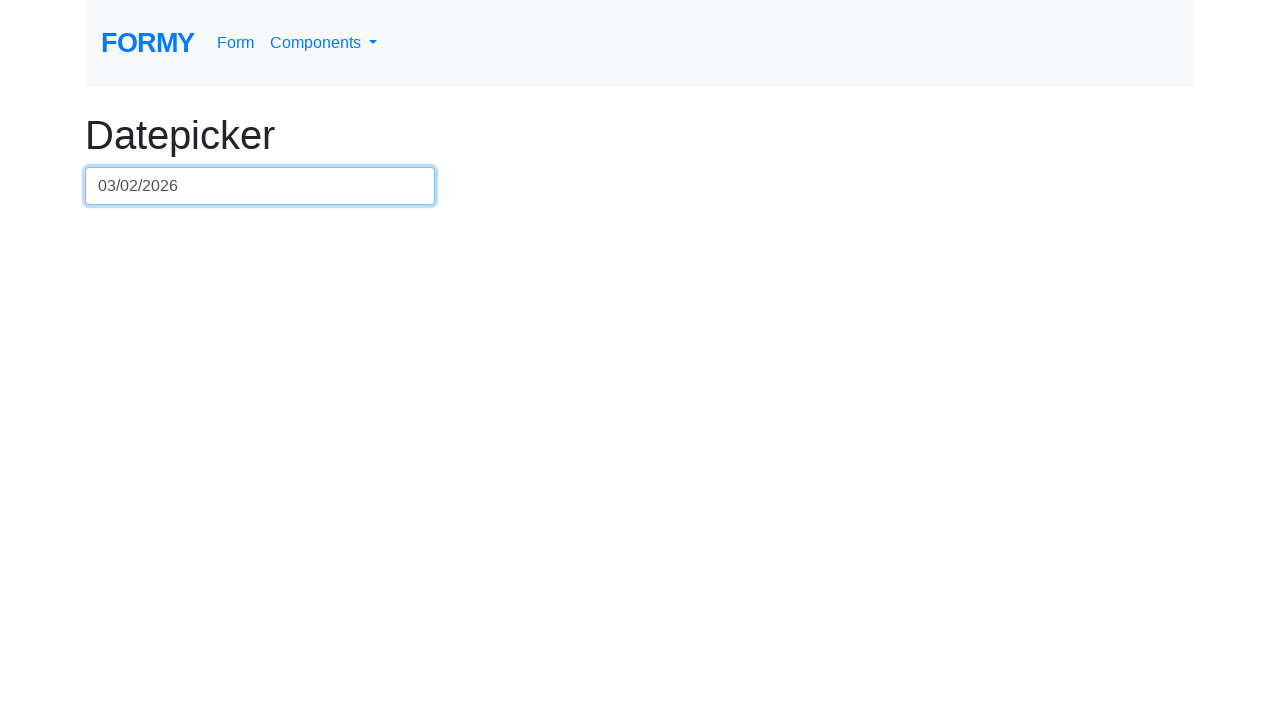

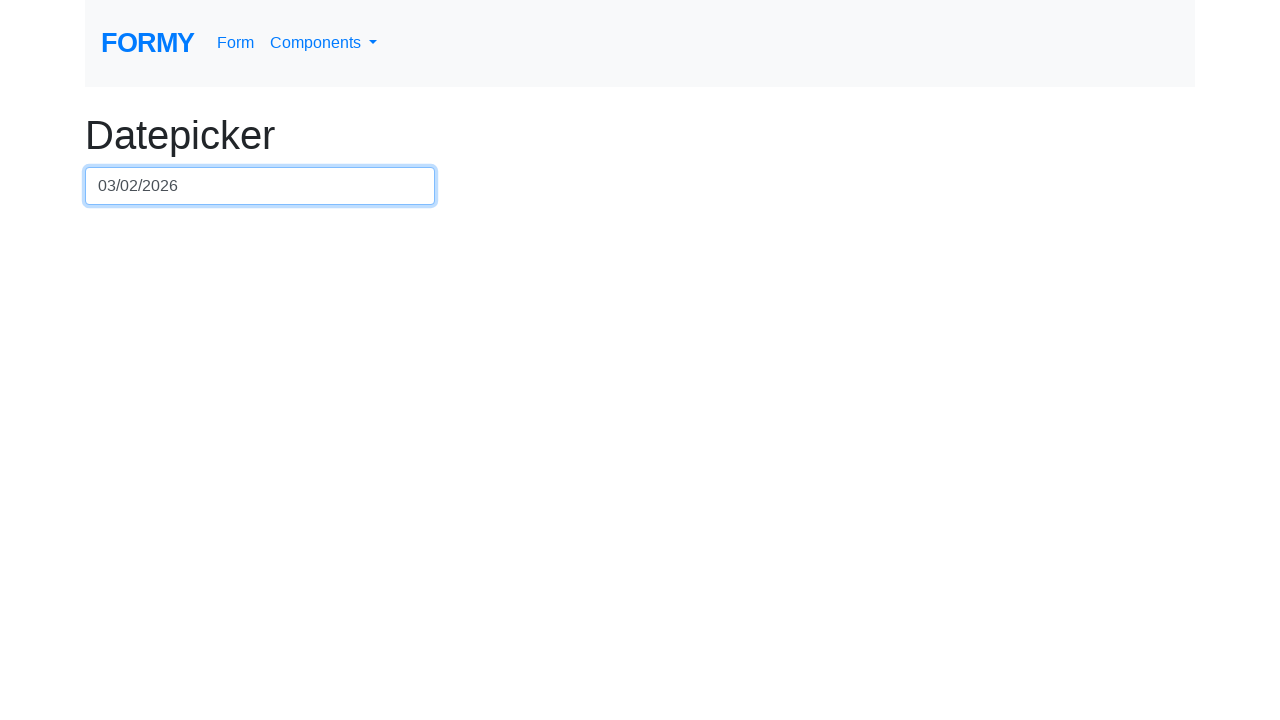